Tests a calculator web application by entering two numbers and clicking the calculate button to perform addition

Starting URL: http://juliemr.github.io/protractor-demo/

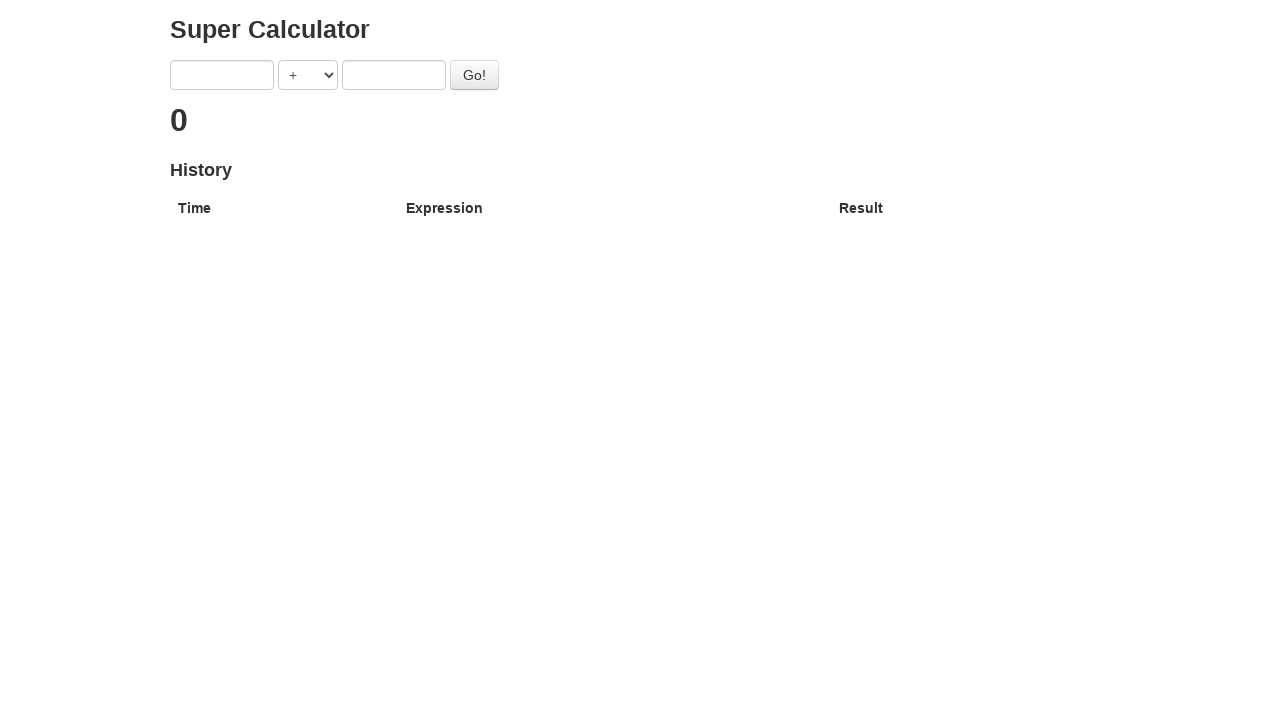

Filled first input field with number 1 on [ng-model='first']
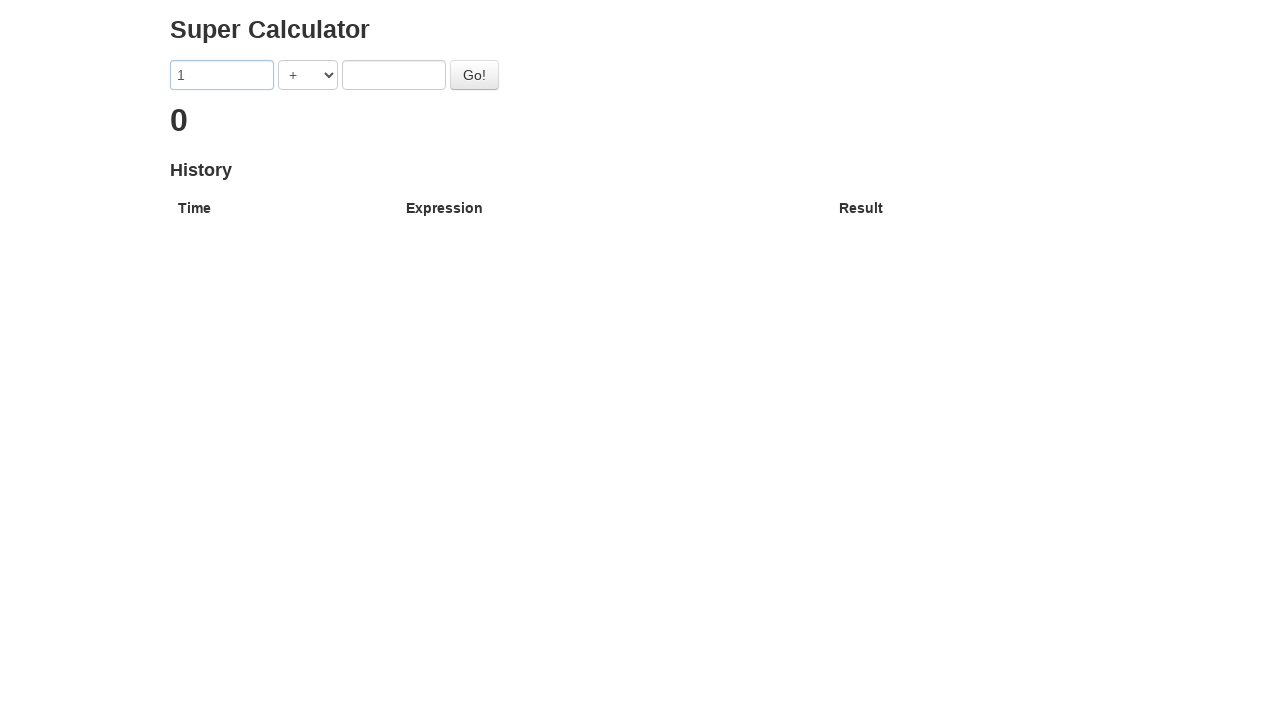

Filled second input field with number 2 on [ng-model='second']
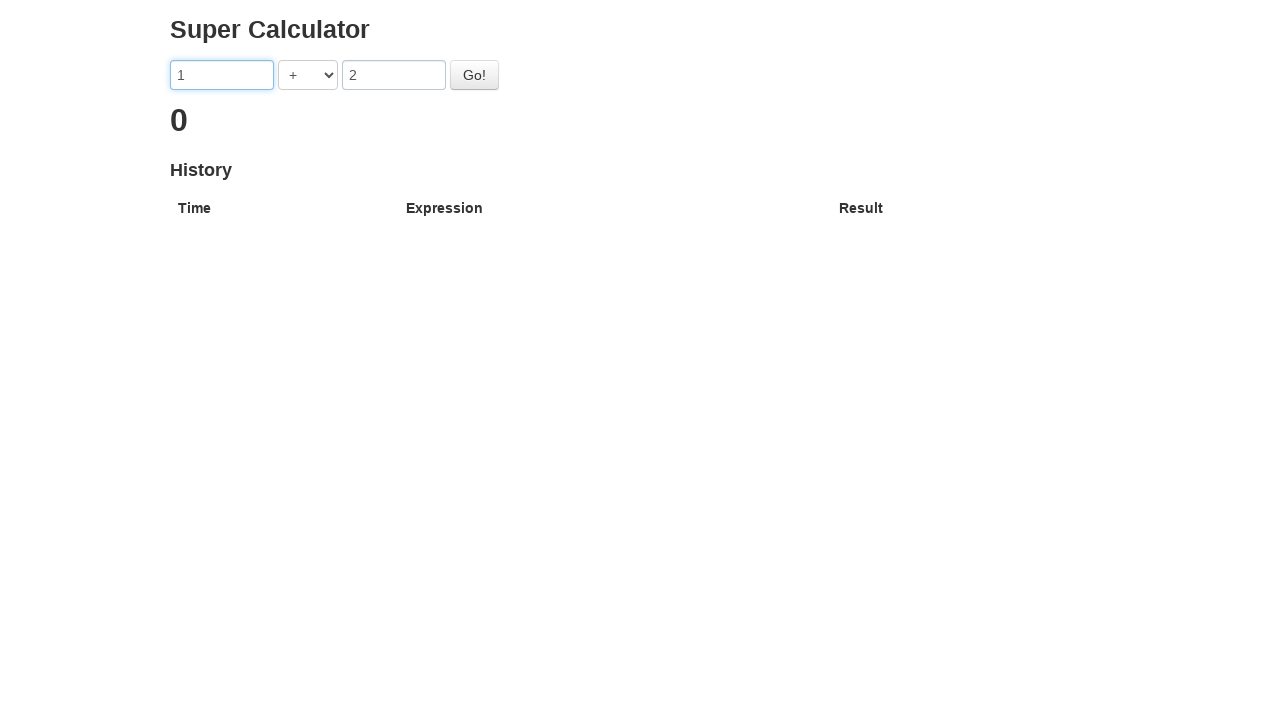

Clicked the Go button to calculate the sum at (474, 75) on #gobutton
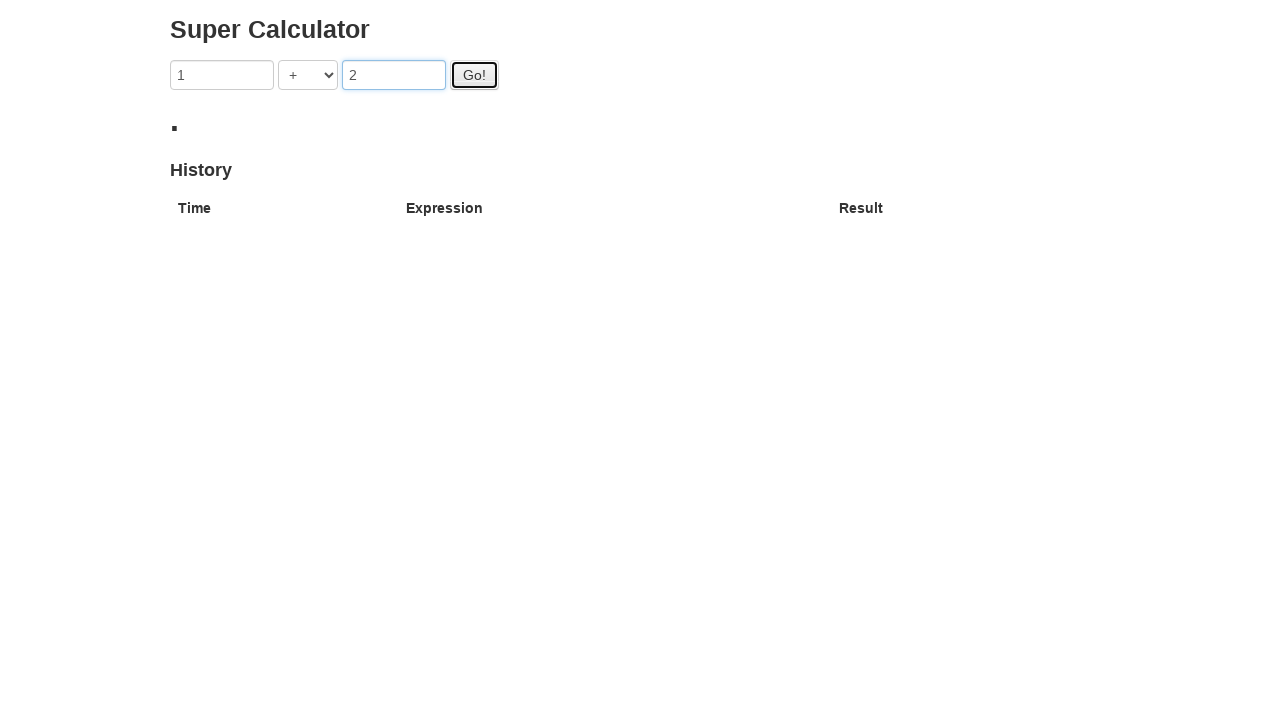

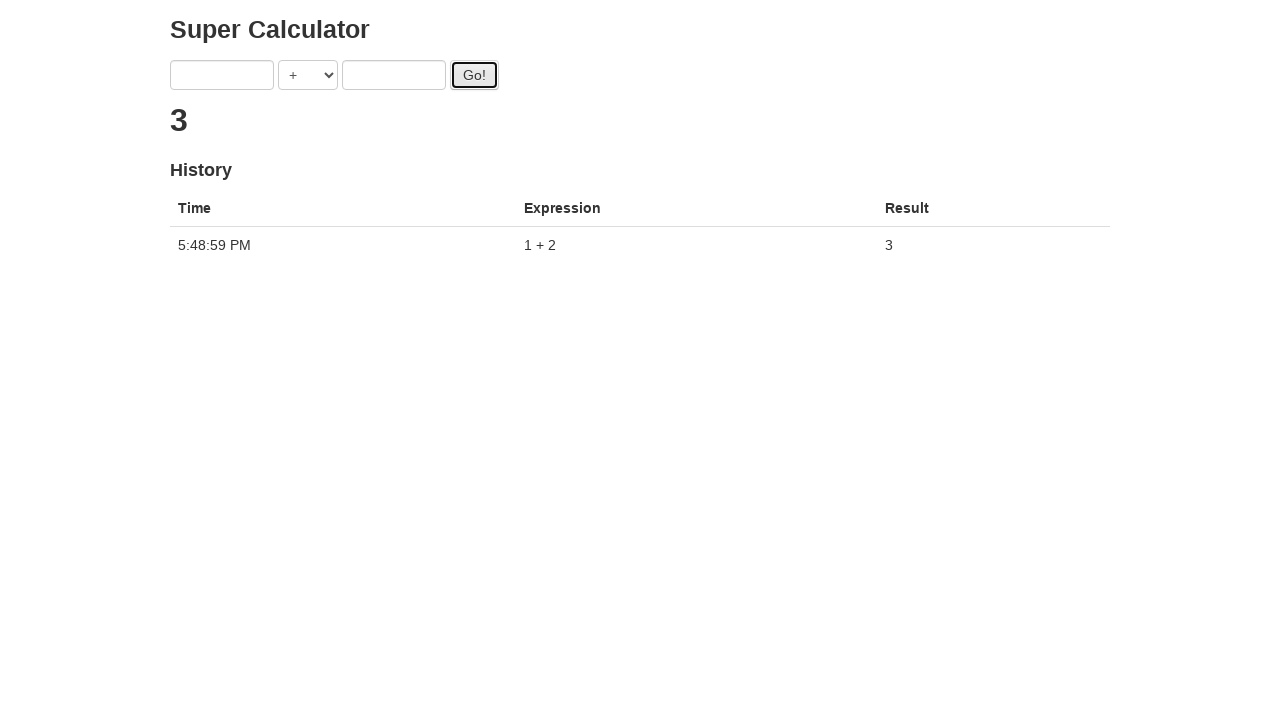